Tests the Add/Remove Elements functionality by adding multiple elements to the page and then removing some of them

Starting URL: http://the-internet.herokuapp.com/

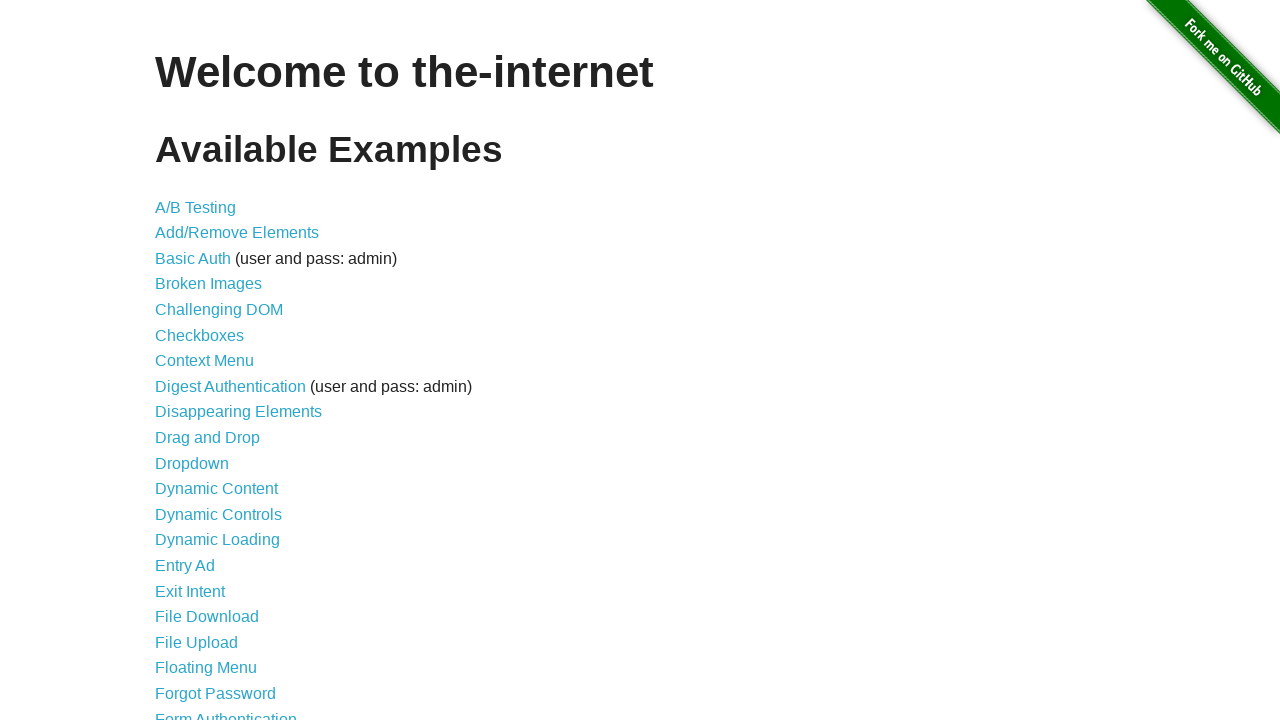

Clicked on Add/Remove Elements link at (237, 233) on text=Add/Remove Elements
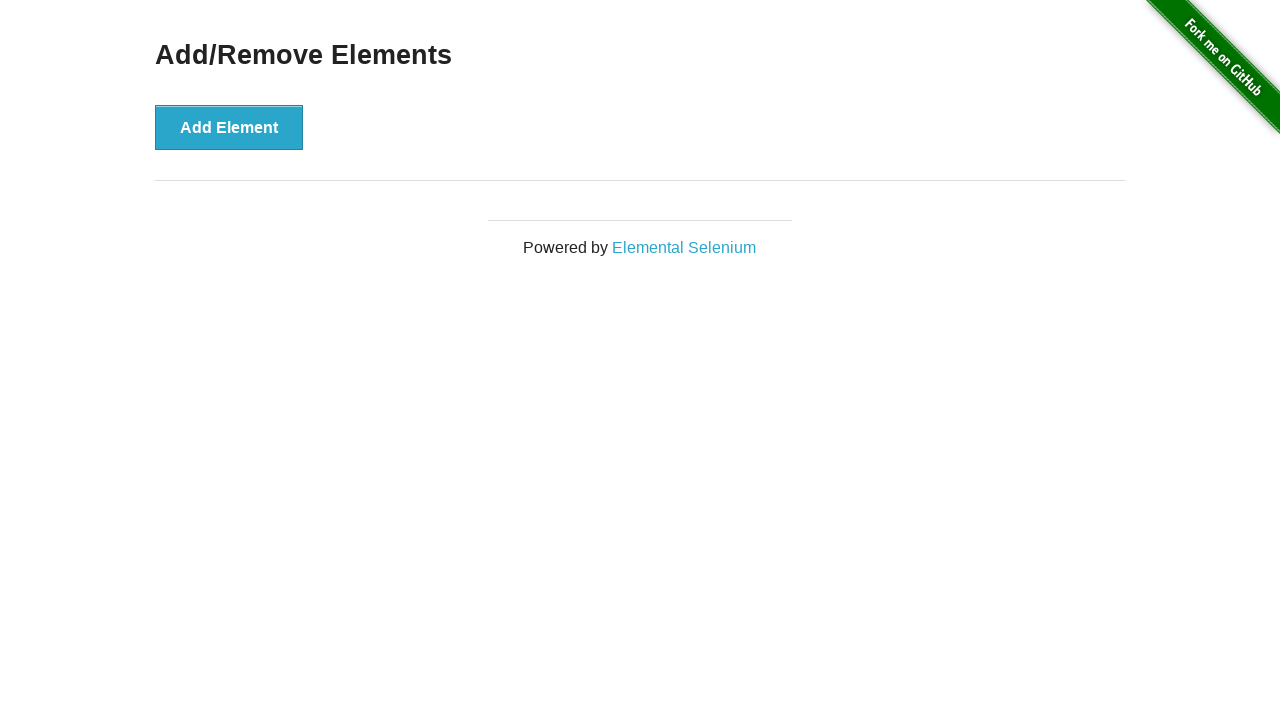

Add button loaded on page
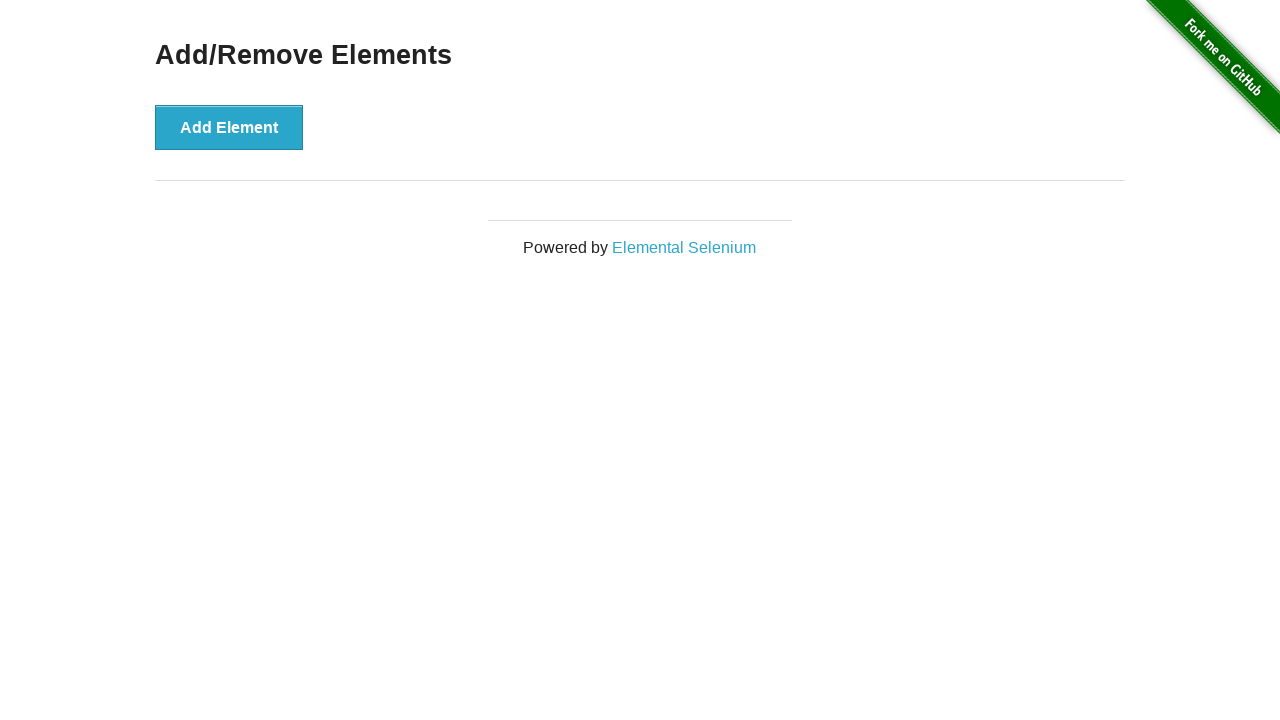

Added element 1 at (229, 127) on //*[@id="content"]/div/button
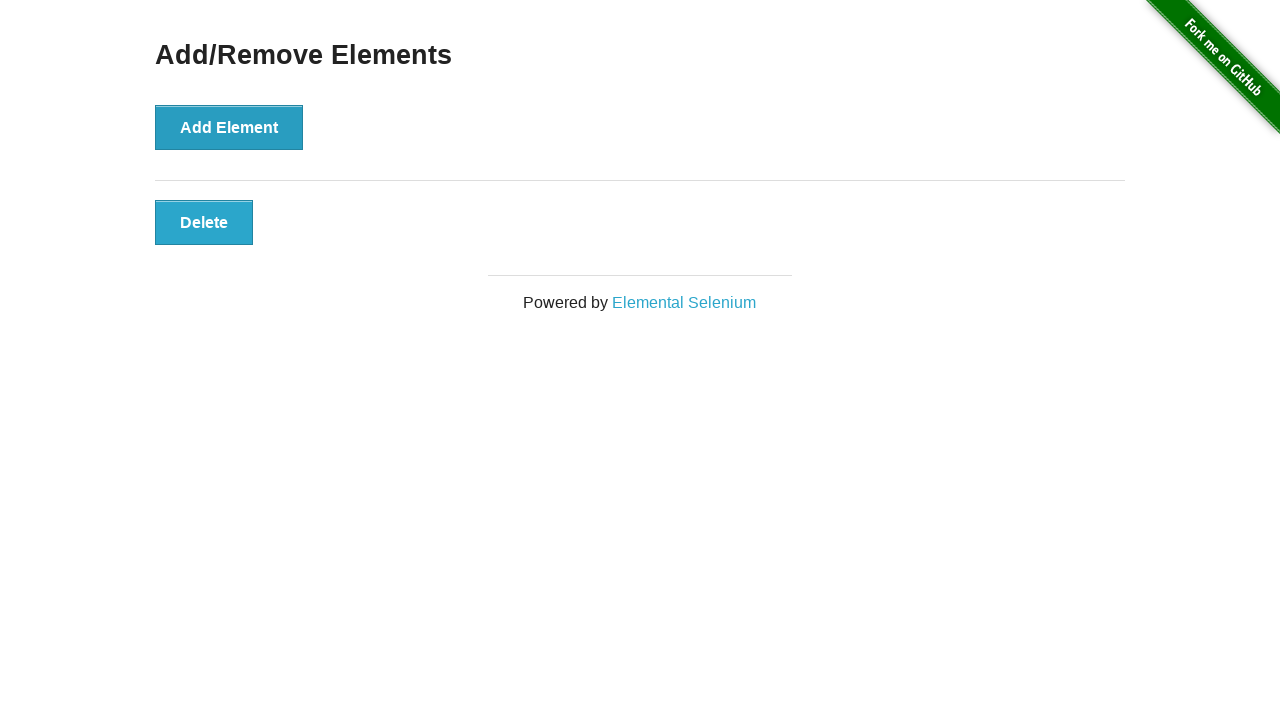

Added element 2 at (229, 127) on //*[@id="content"]/div/button
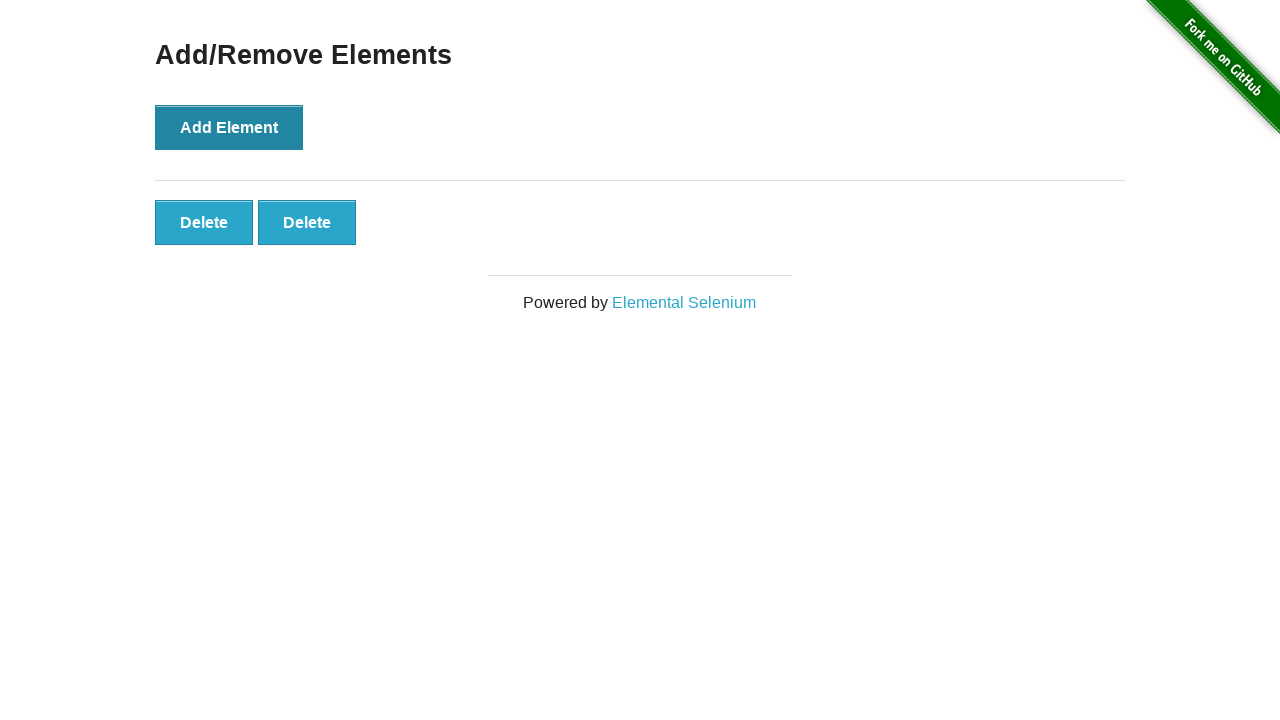

Added element 3 at (229, 127) on //*[@id="content"]/div/button
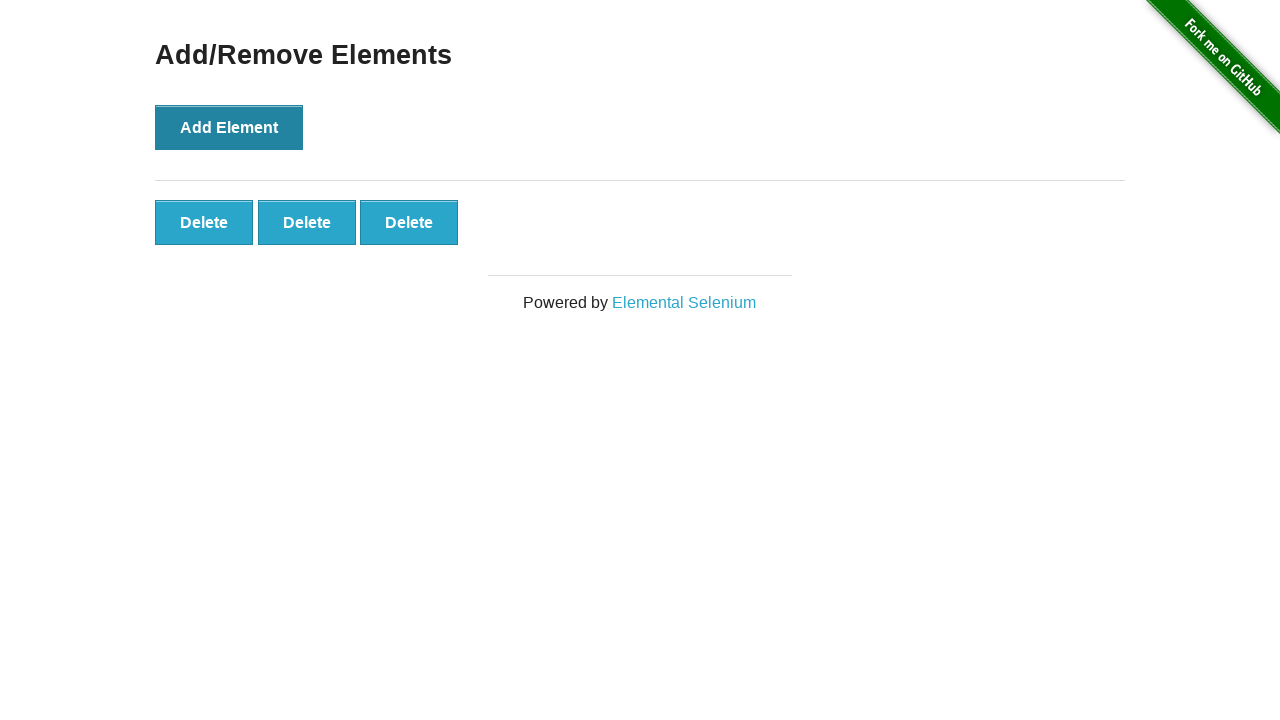

Added element 4 at (229, 127) on //*[@id="content"]/div/button
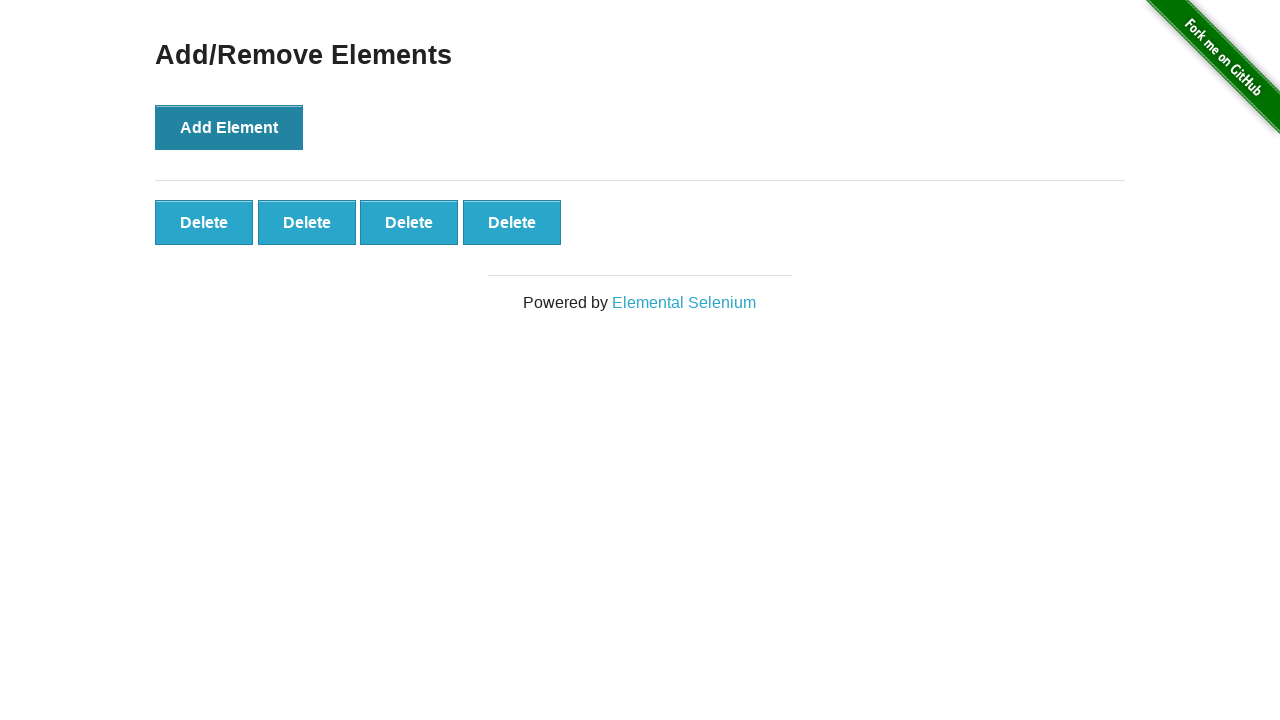

Added element 5 at (229, 127) on //*[@id="content"]/div/button
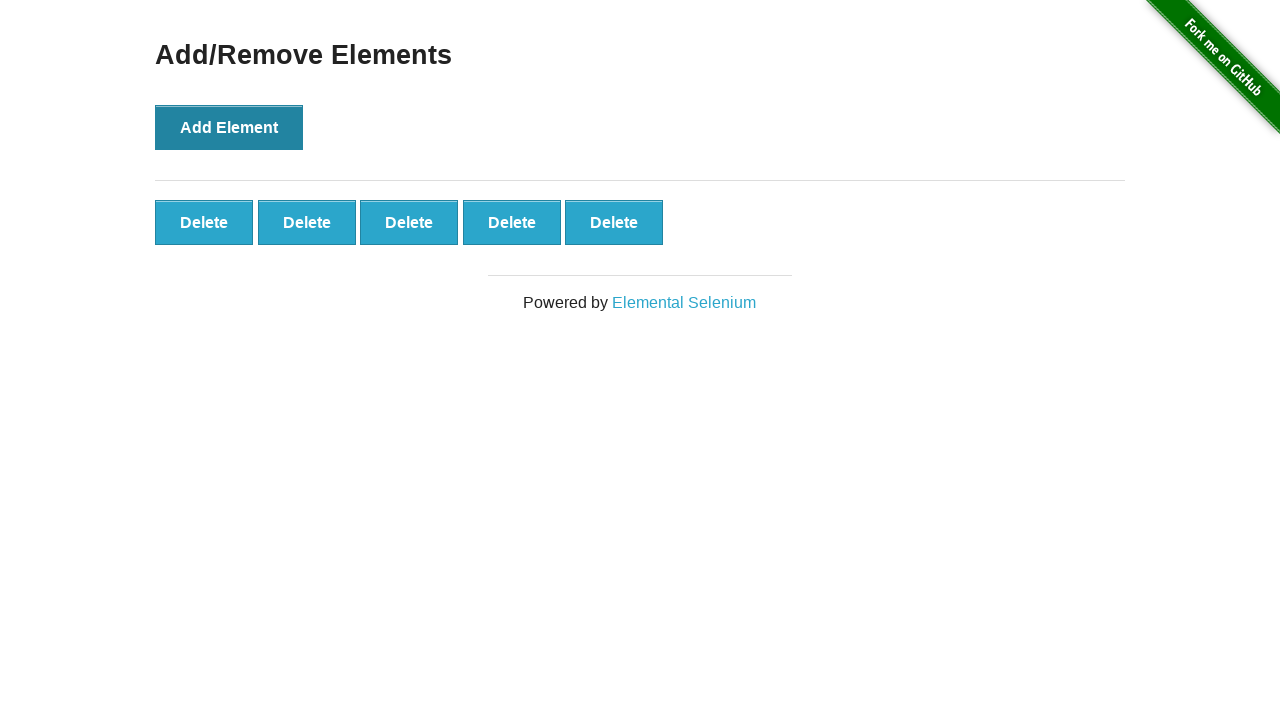

Removed element 1 at (204, 222) on //*[@id="elements"]/button[1]
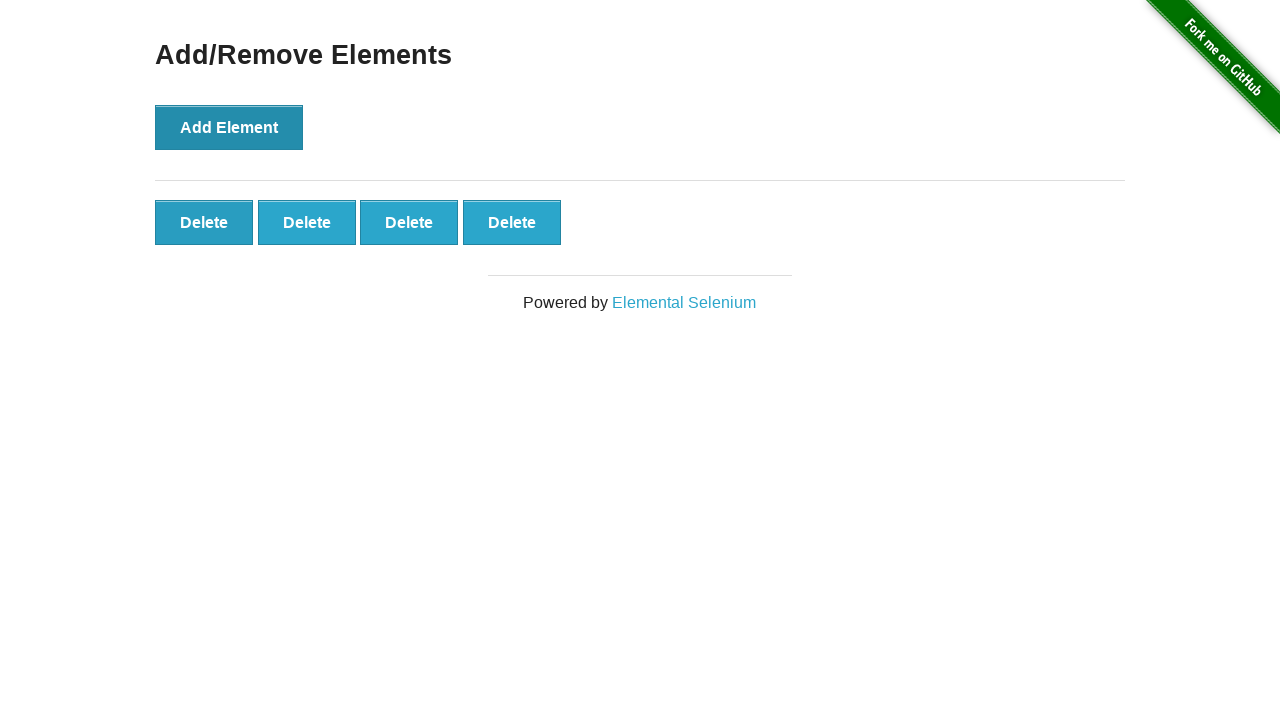

Removed element 2 at (204, 222) on //*[@id="elements"]/button[1]
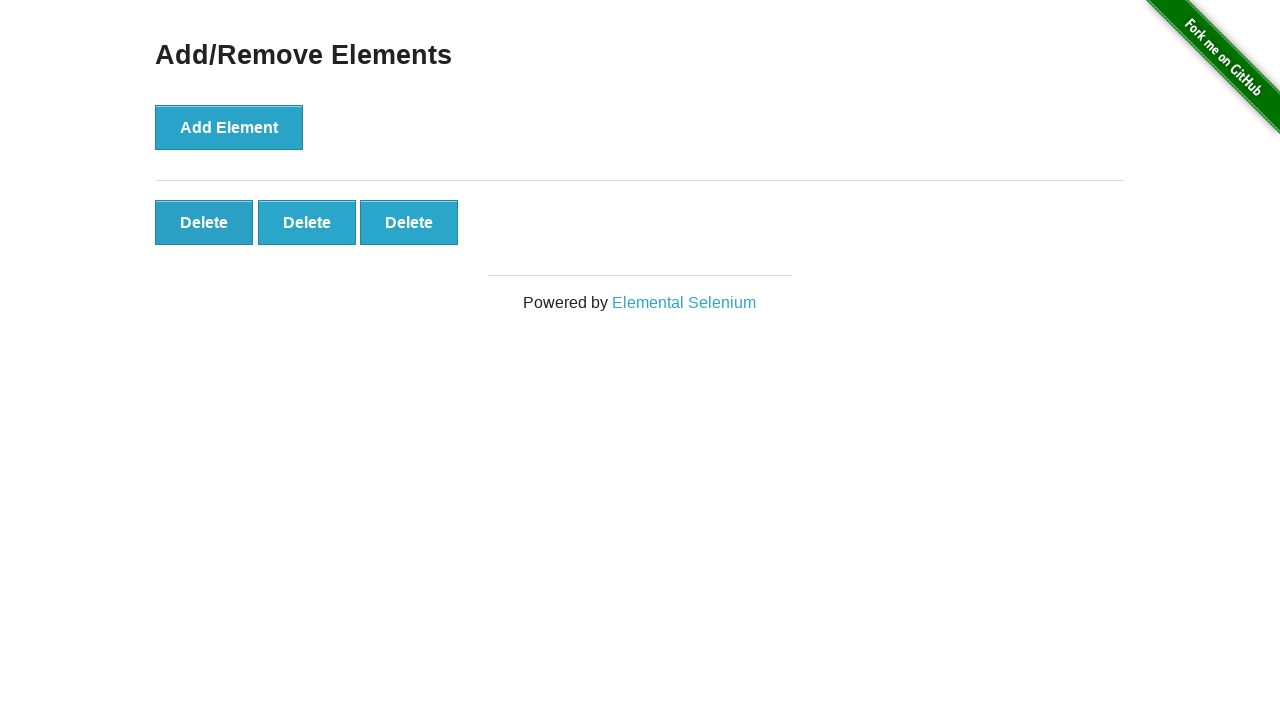

Verified remaining elements are present on page
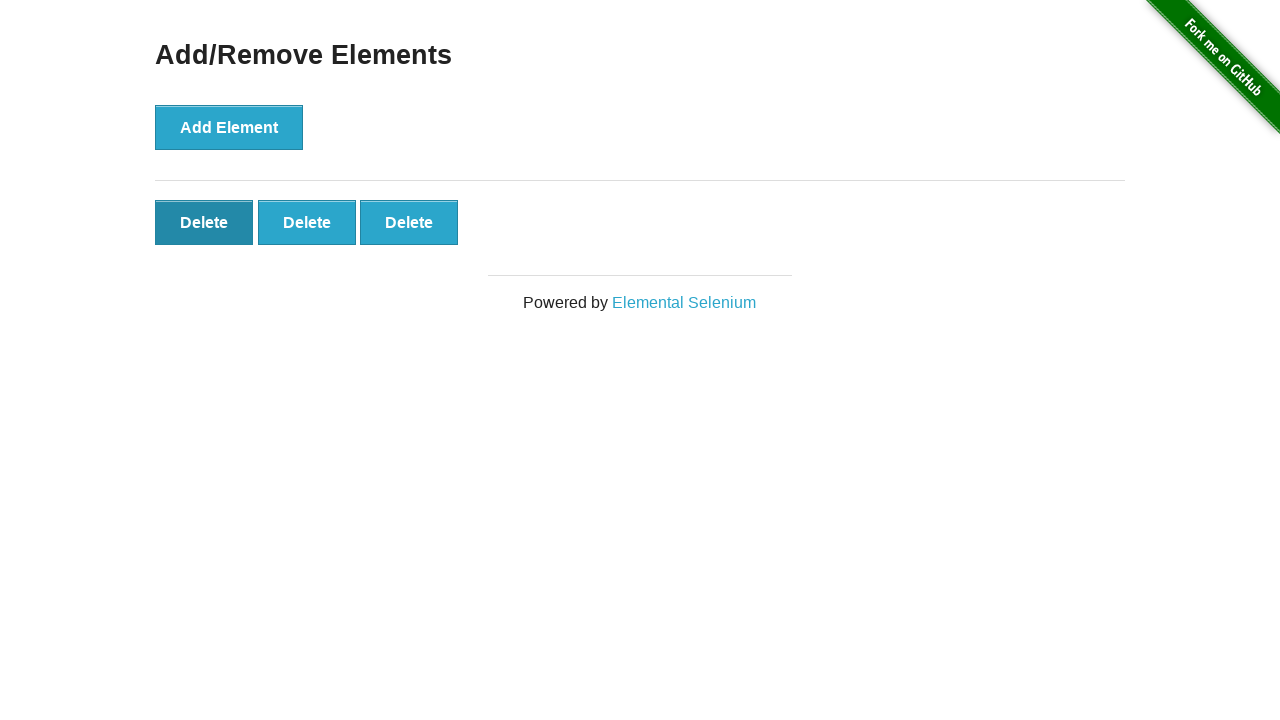

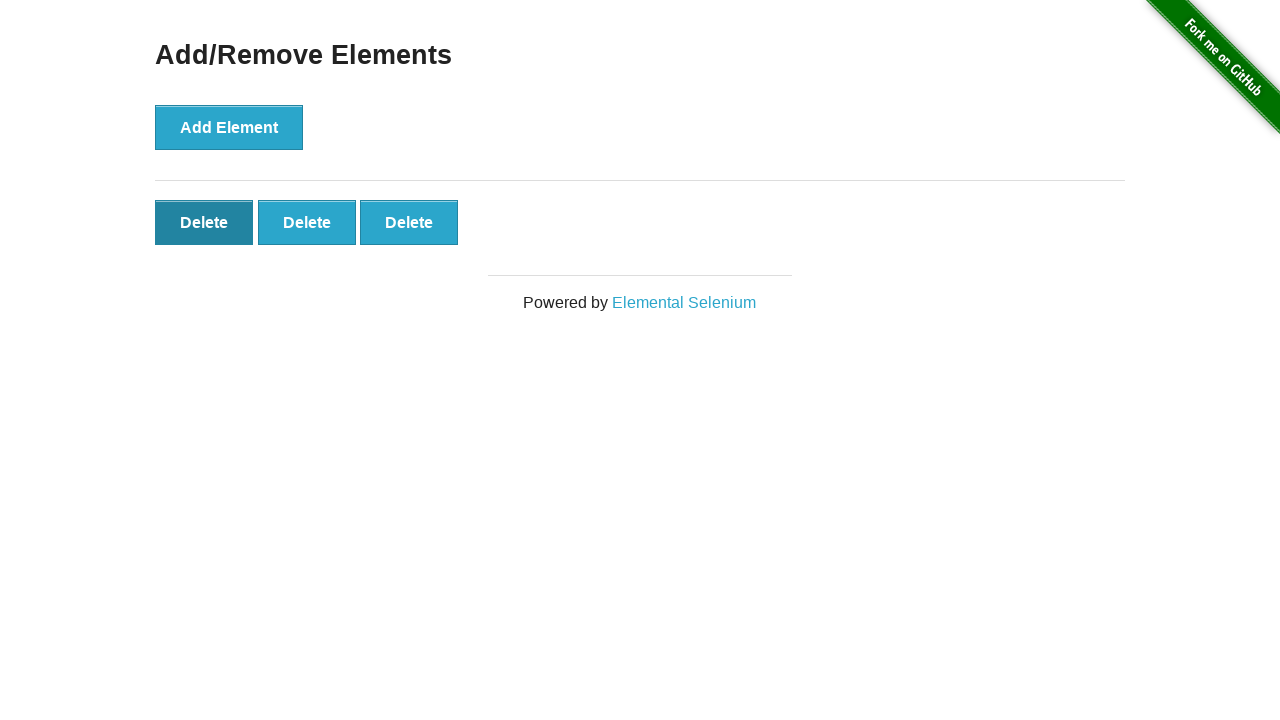